Tests the search functionality on python.org by entering a search query "pycon" and submitting the form, then verifying results are found

Starting URL: https://www.python.org

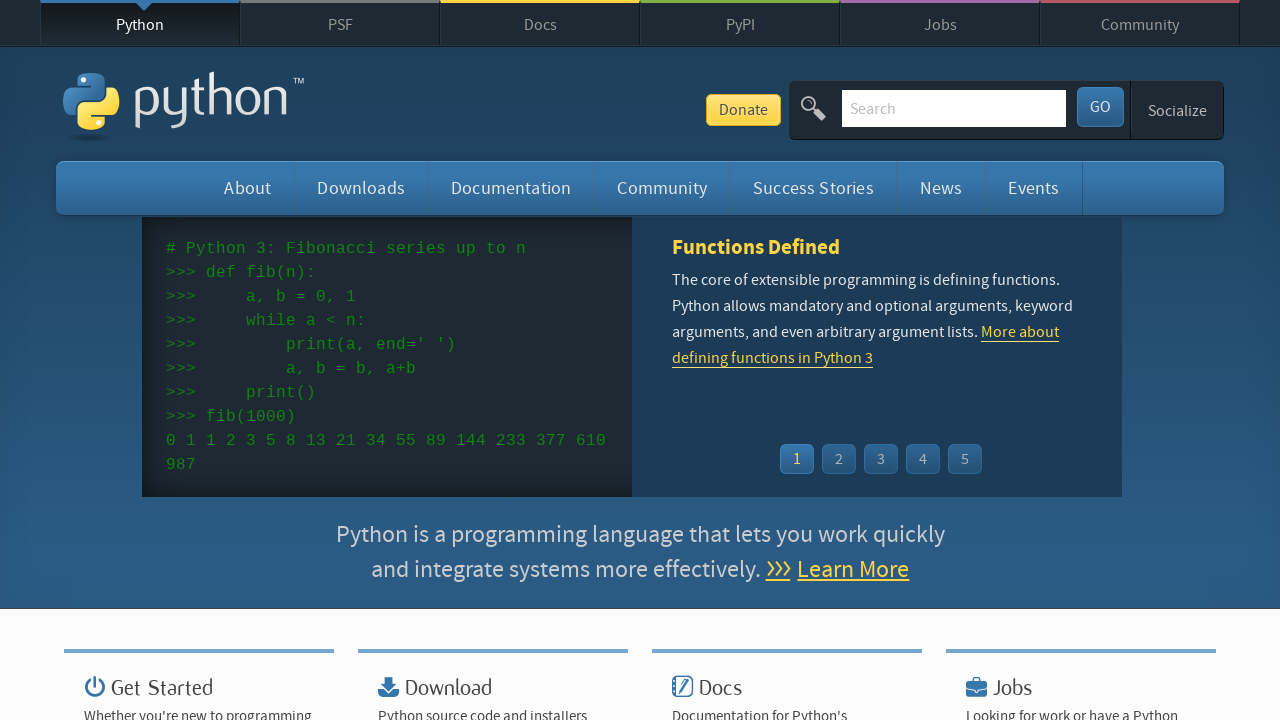

Filled search box with 'pycon' query on input[name='q']
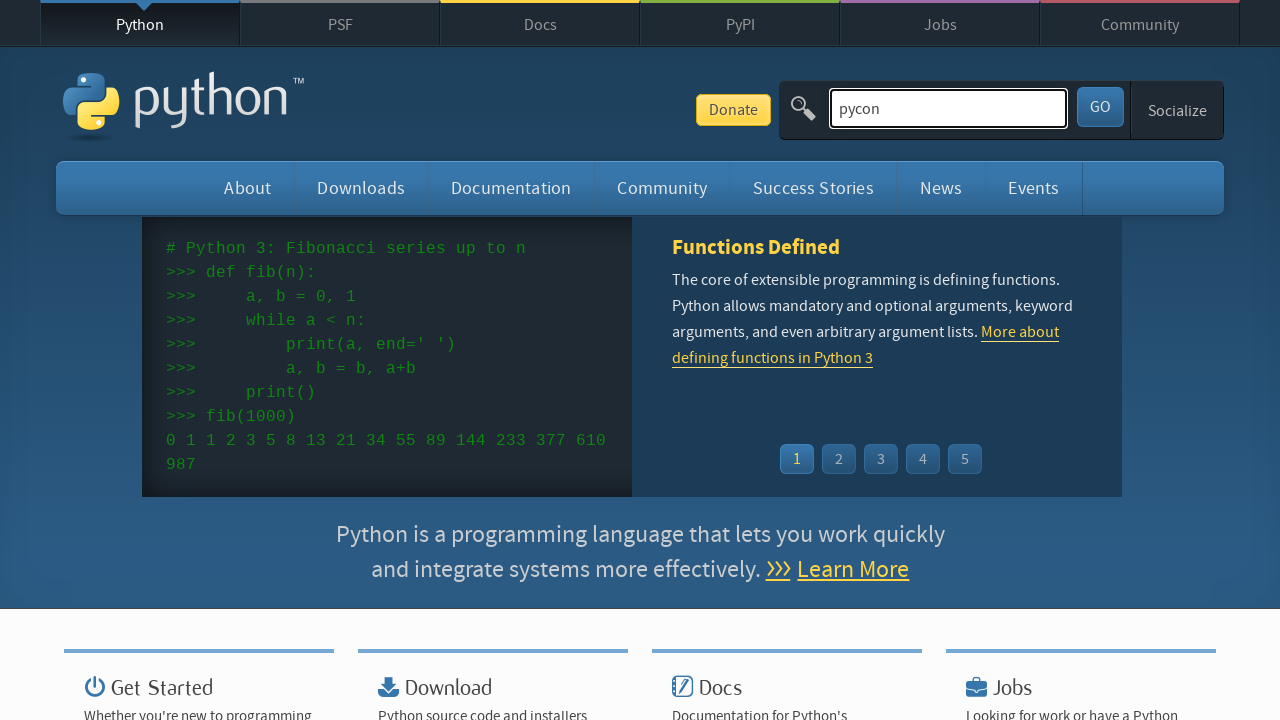

Pressed Enter to submit search form on input[name='q']
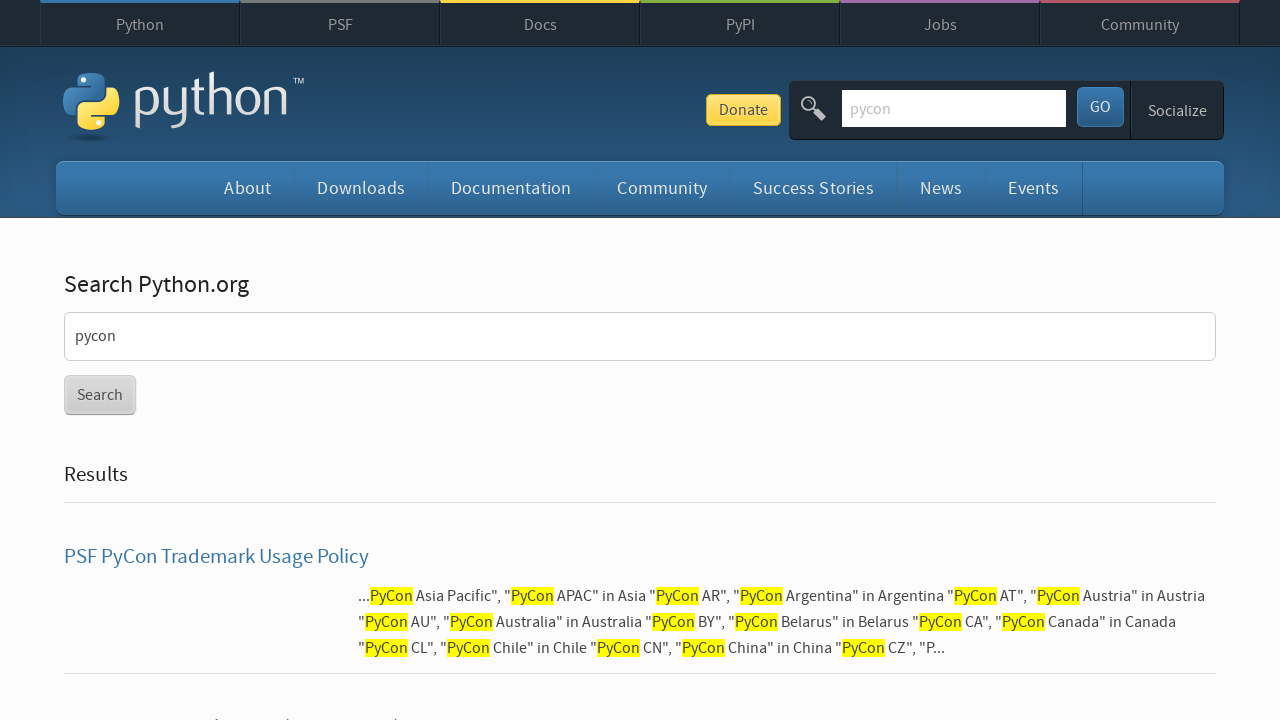

Search results page loaded and DOM content ready
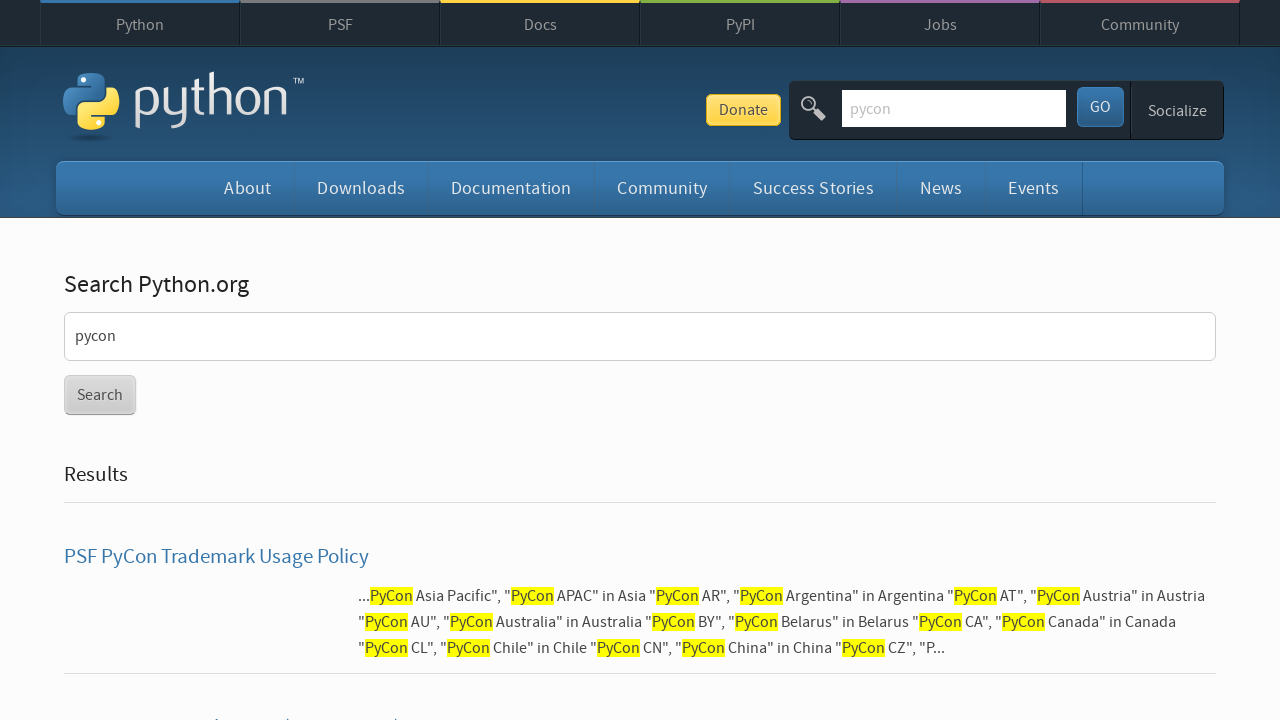

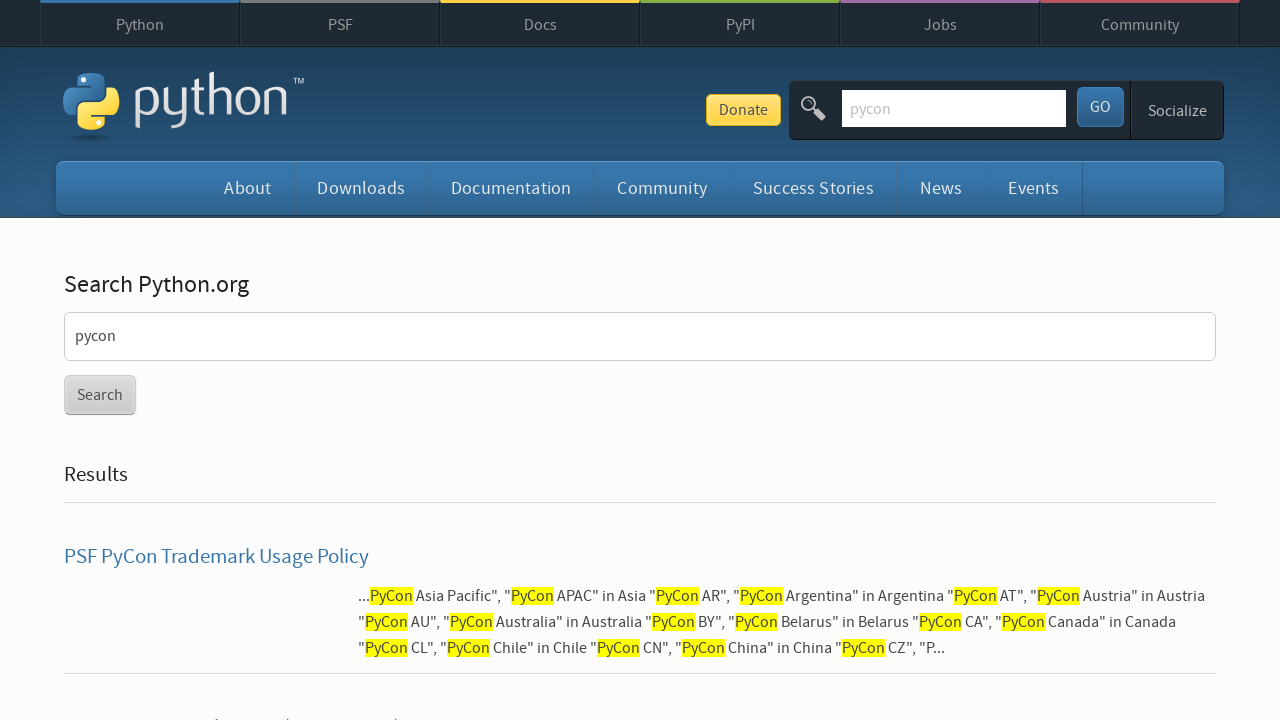